Tests JavaScript exception stack trace functionality by clicking a button that triggers an error with a stack trace

Starting URL: https://www.selenium.dev/selenium/web/bidi/logEntryAdded.html

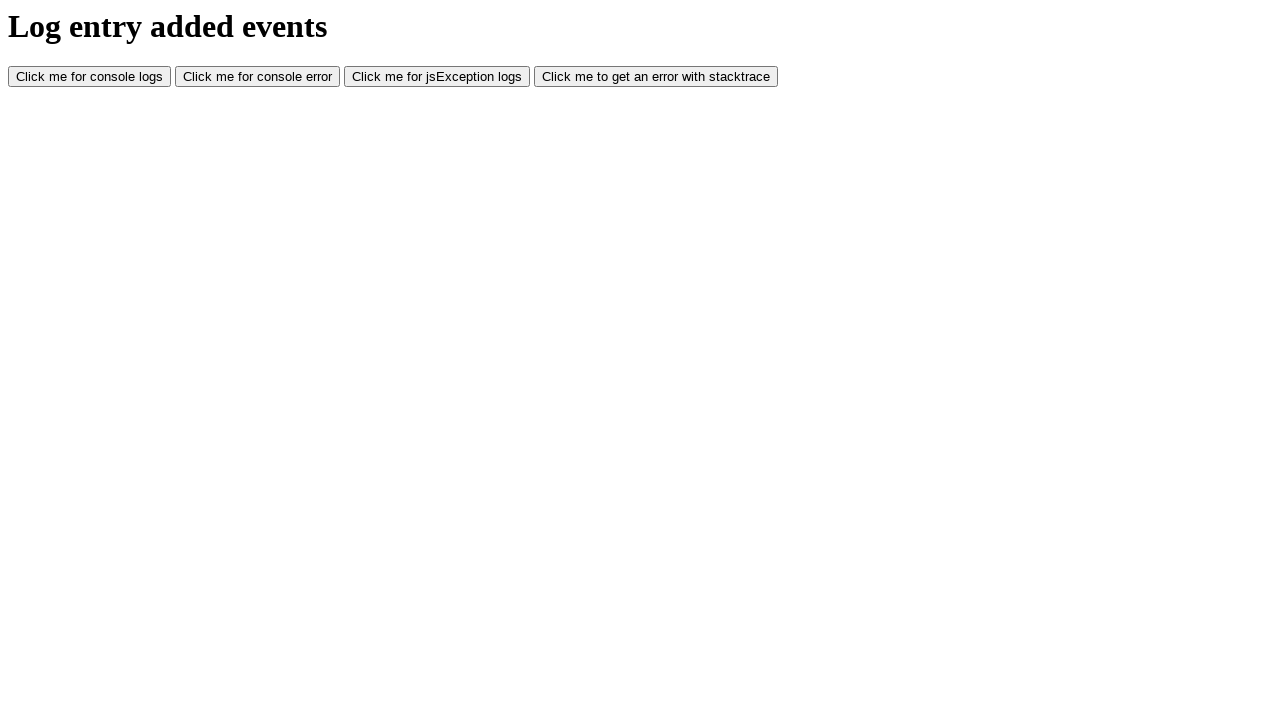

Navigated to logEntryAdded.html test page
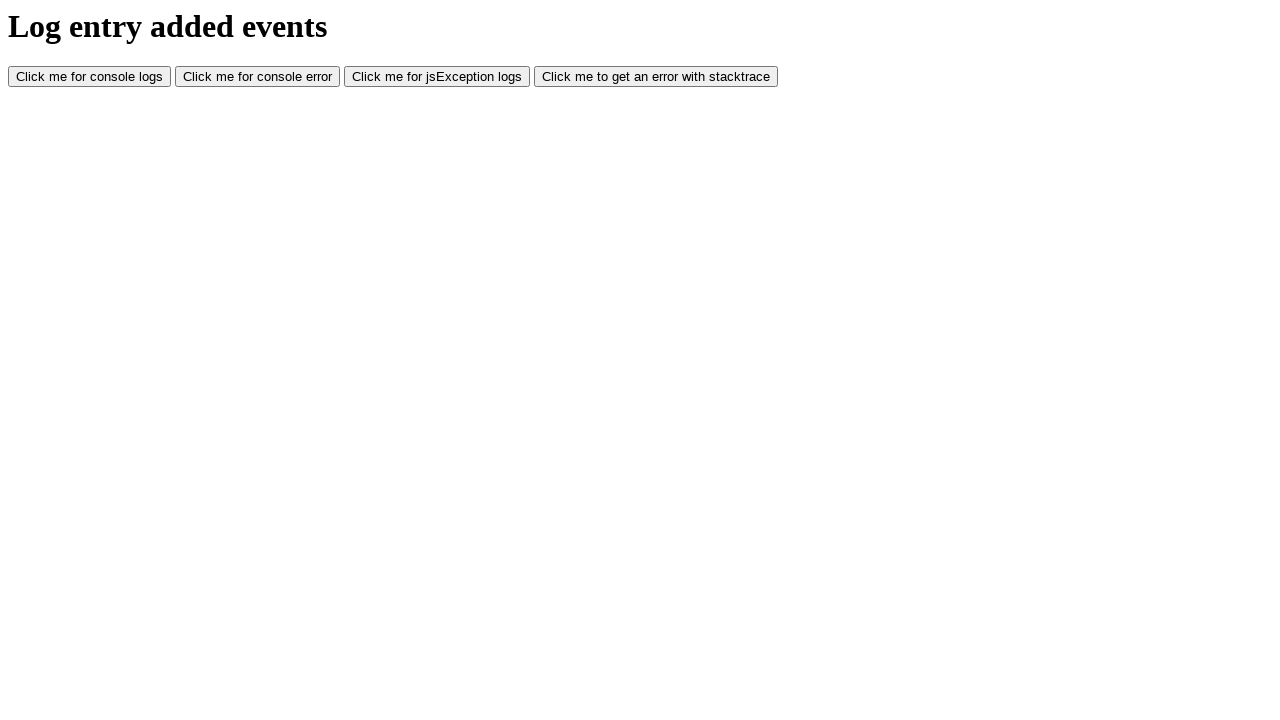

Clicked button to trigger JavaScript exception with stack trace at (656, 77) on #LogWithStacktrace
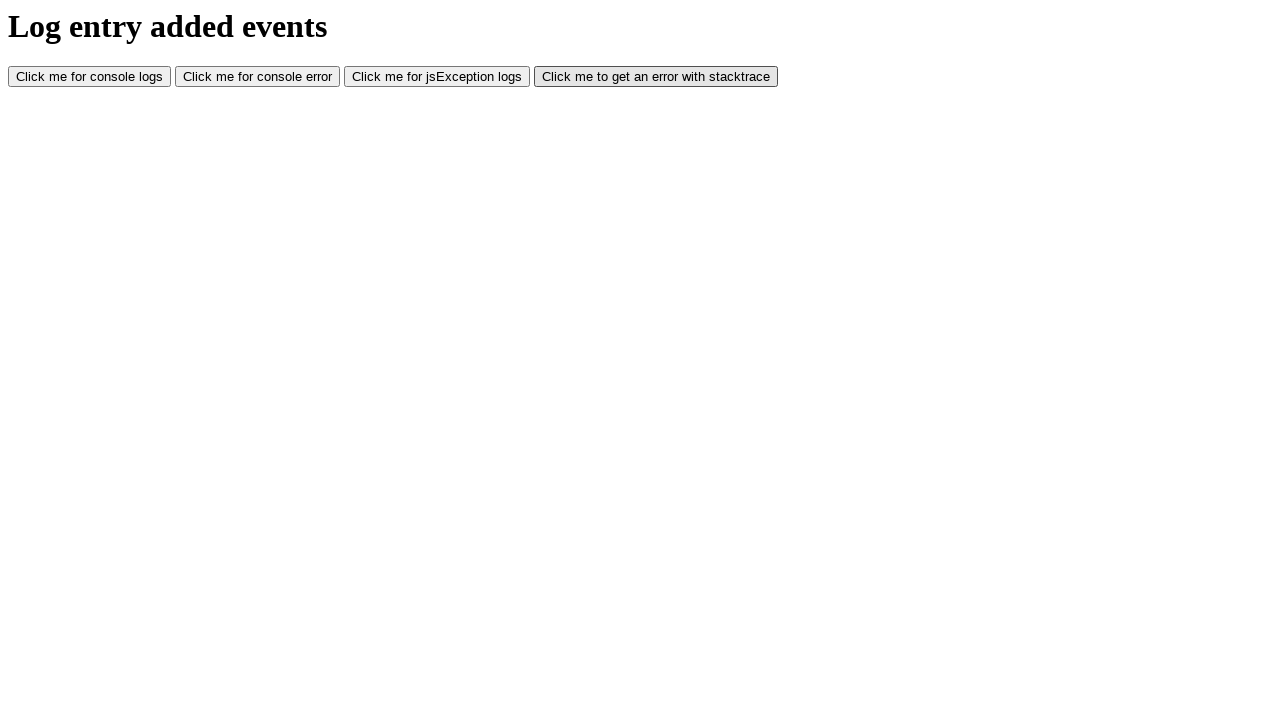

Waited for exception to be processed
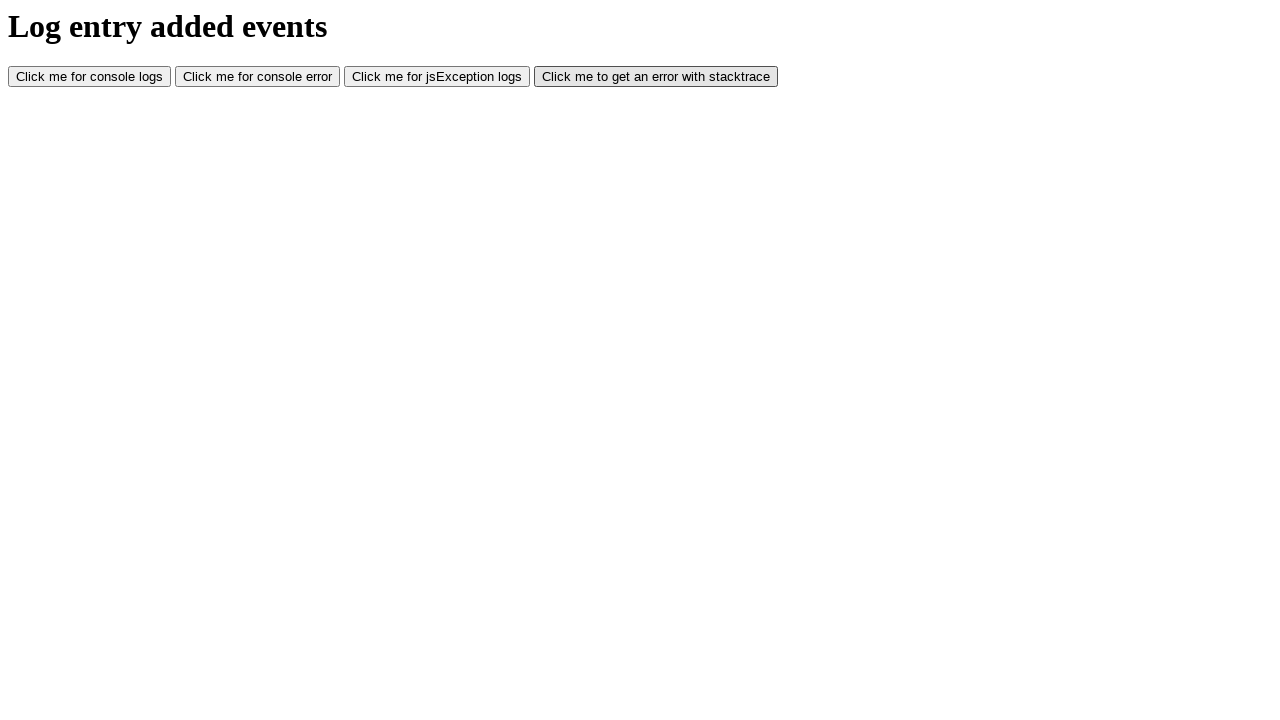

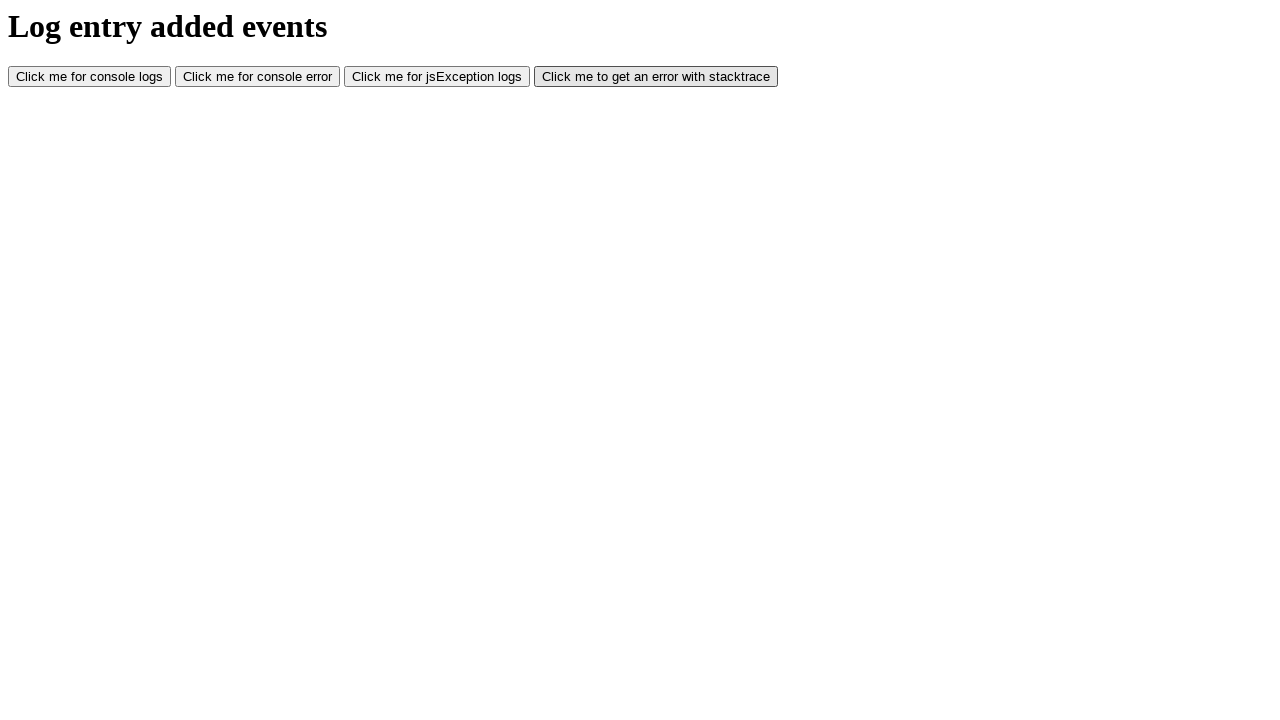